Navigates to Sberbank website and captures screenshot and page title using alternative method

Starting URL: http://www.sberbank.ru

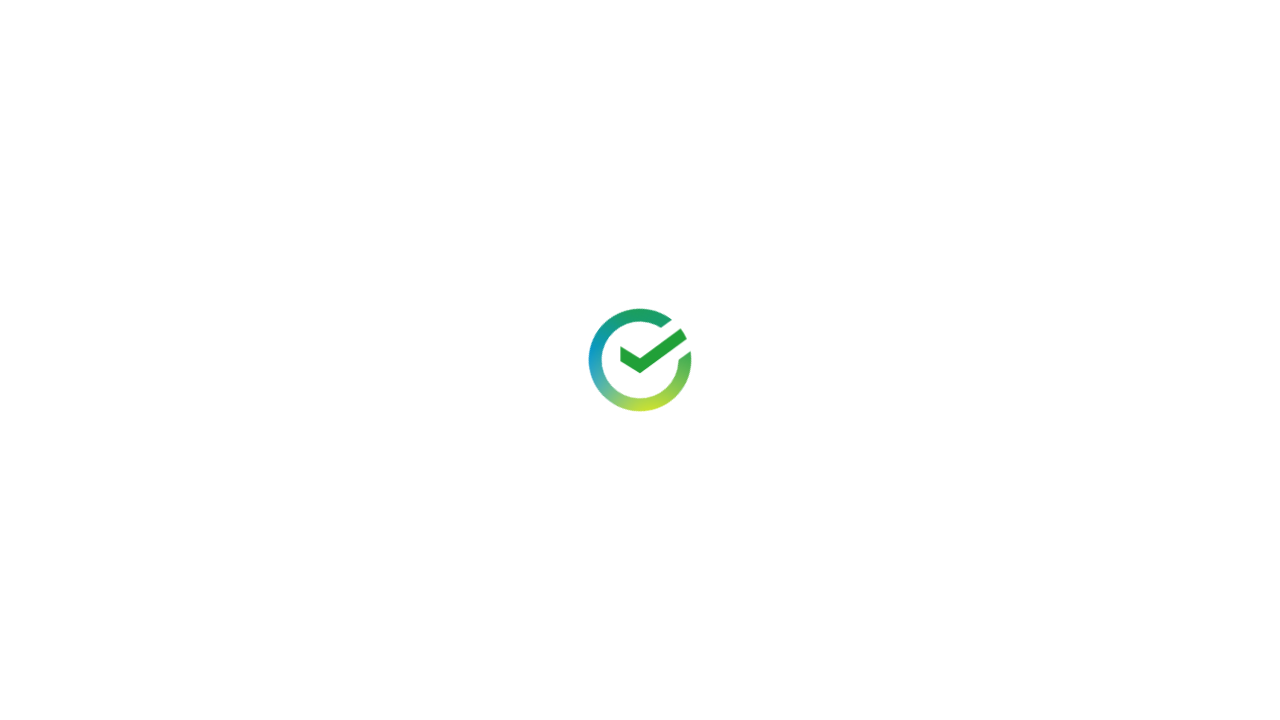

Navigated to Sberbank website
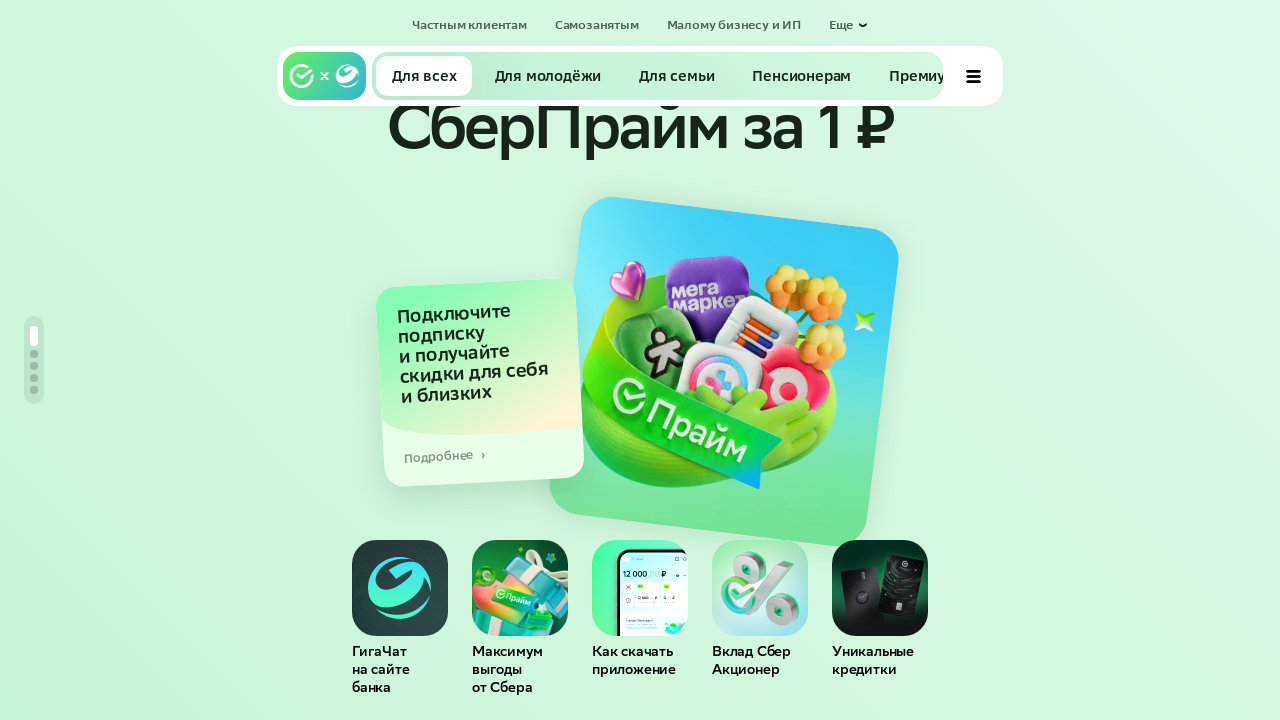

Captured screenshot of Sberbank homepage
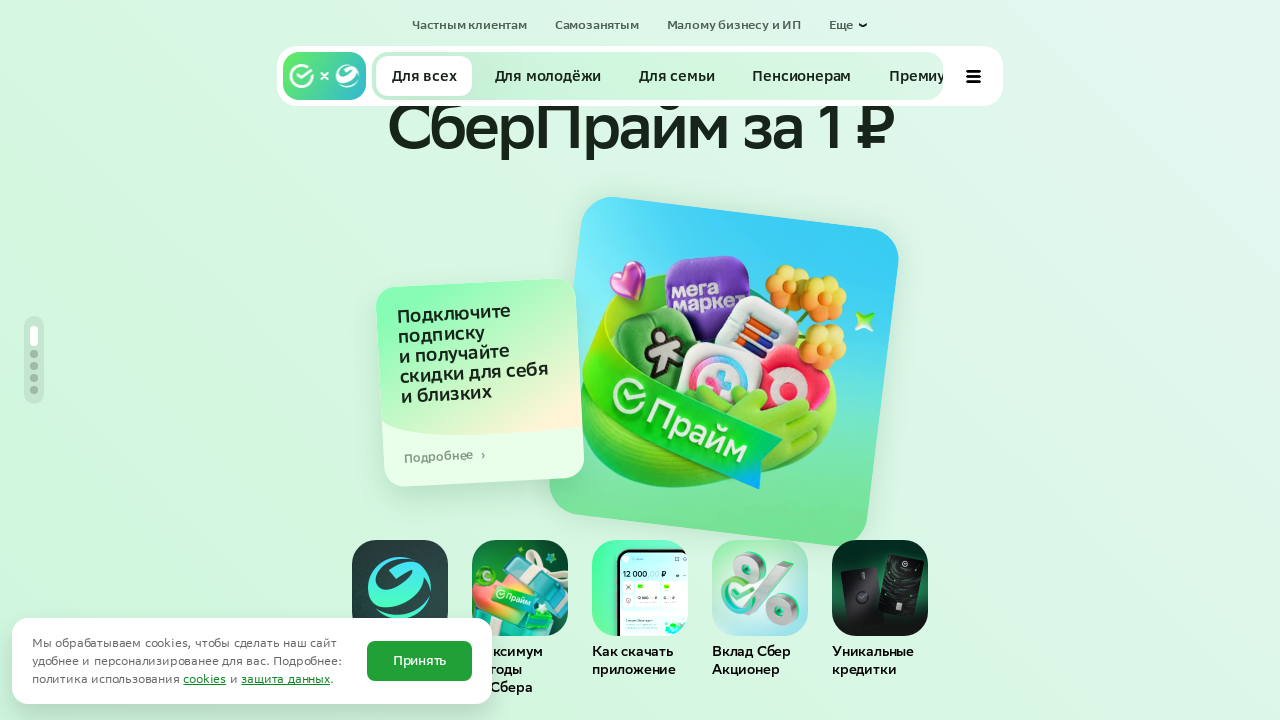

Retrieved page title: СберБанк для физических лиц — банковские услуги
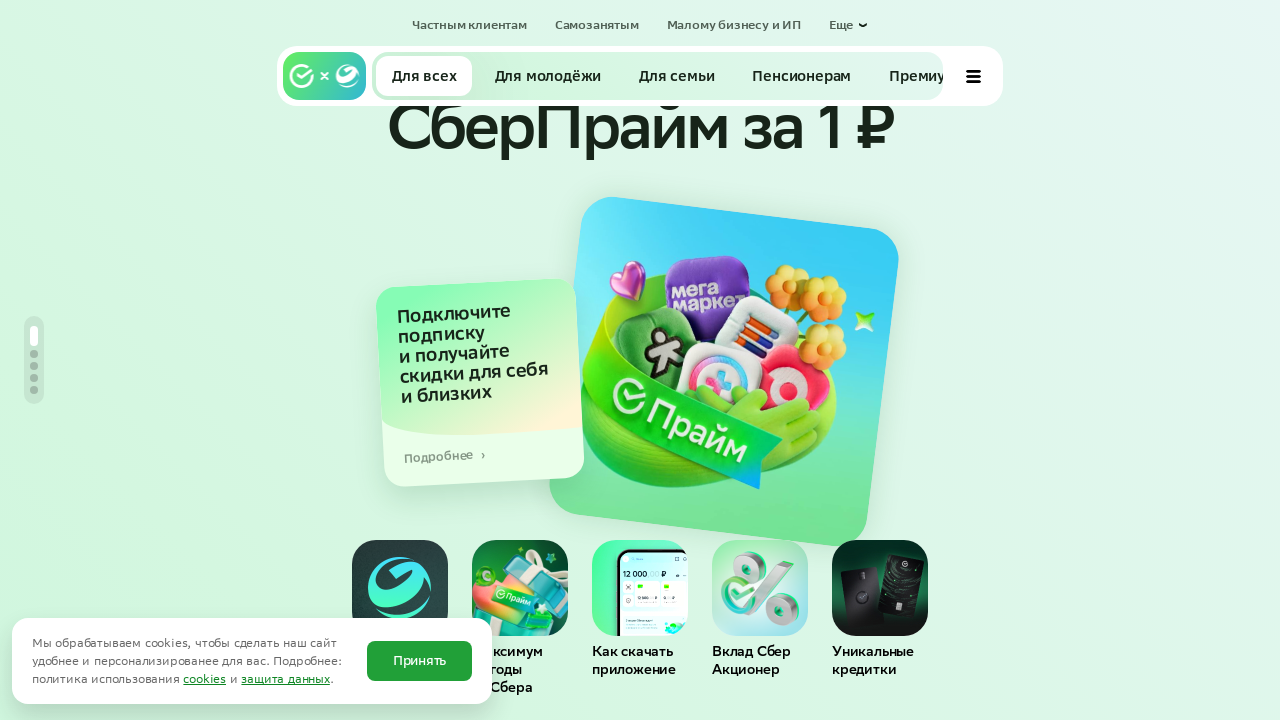

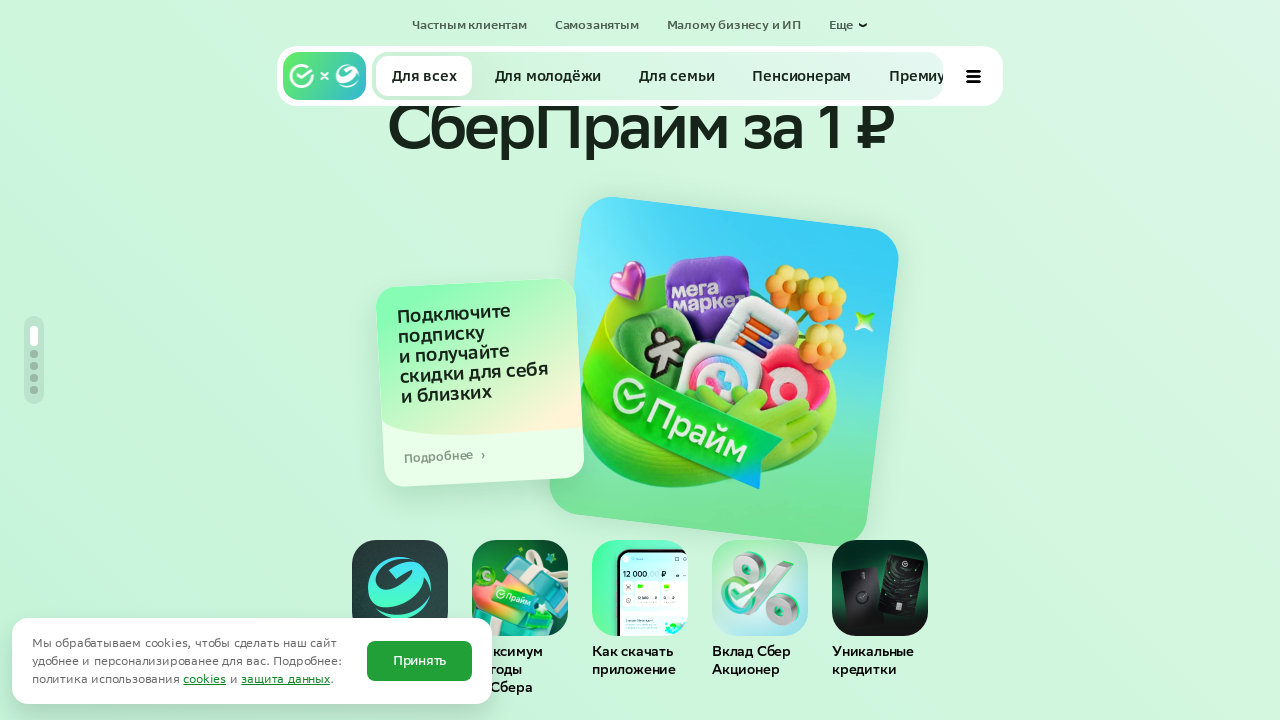